Navigates to Playwright documentation and clicks the "Get started" link to access installation instructions

Starting URL: https://playwright.dev/

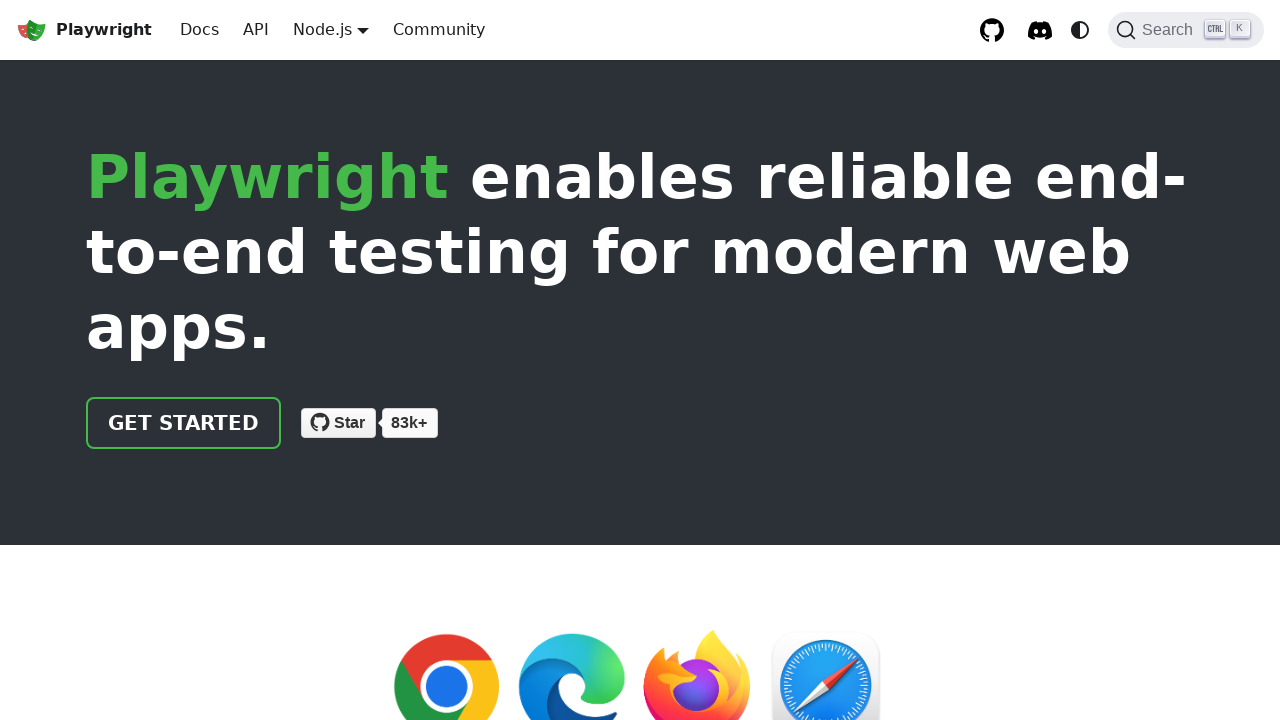

Navigated to Playwright documentation homepage
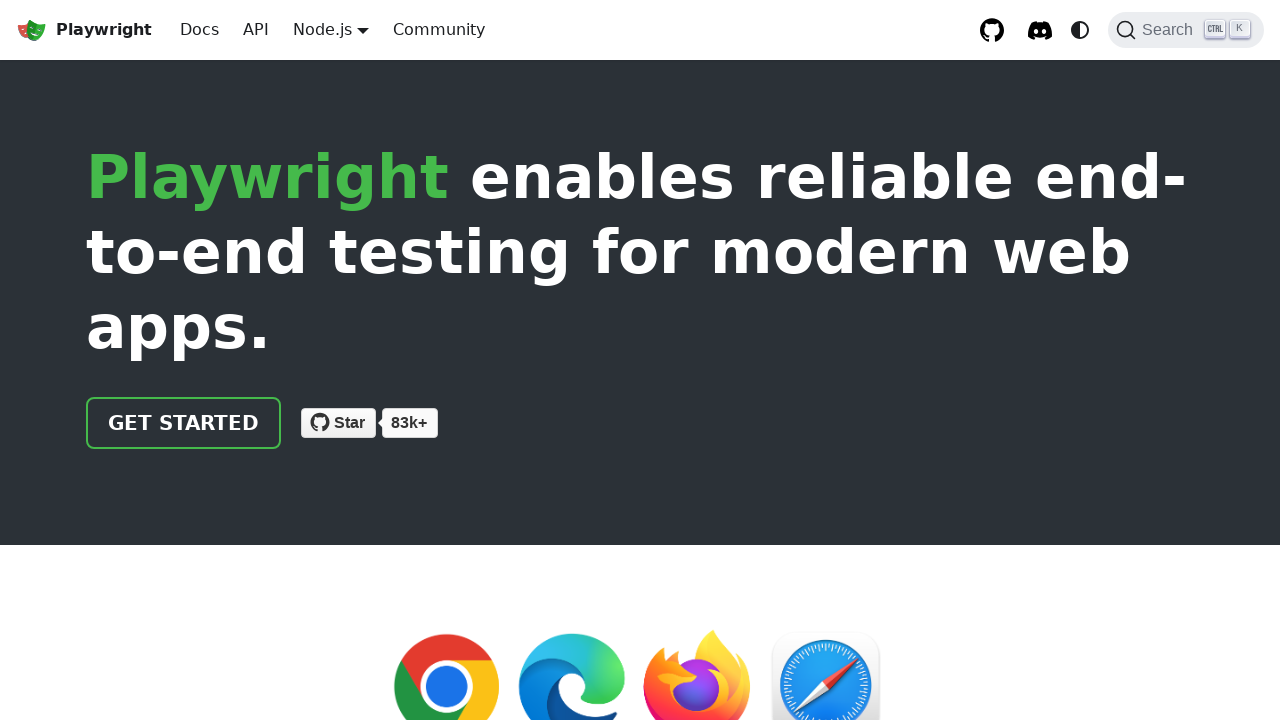

Clicked the 'Get started' link at (184, 423) on internal:role=link[name="Get started"i]
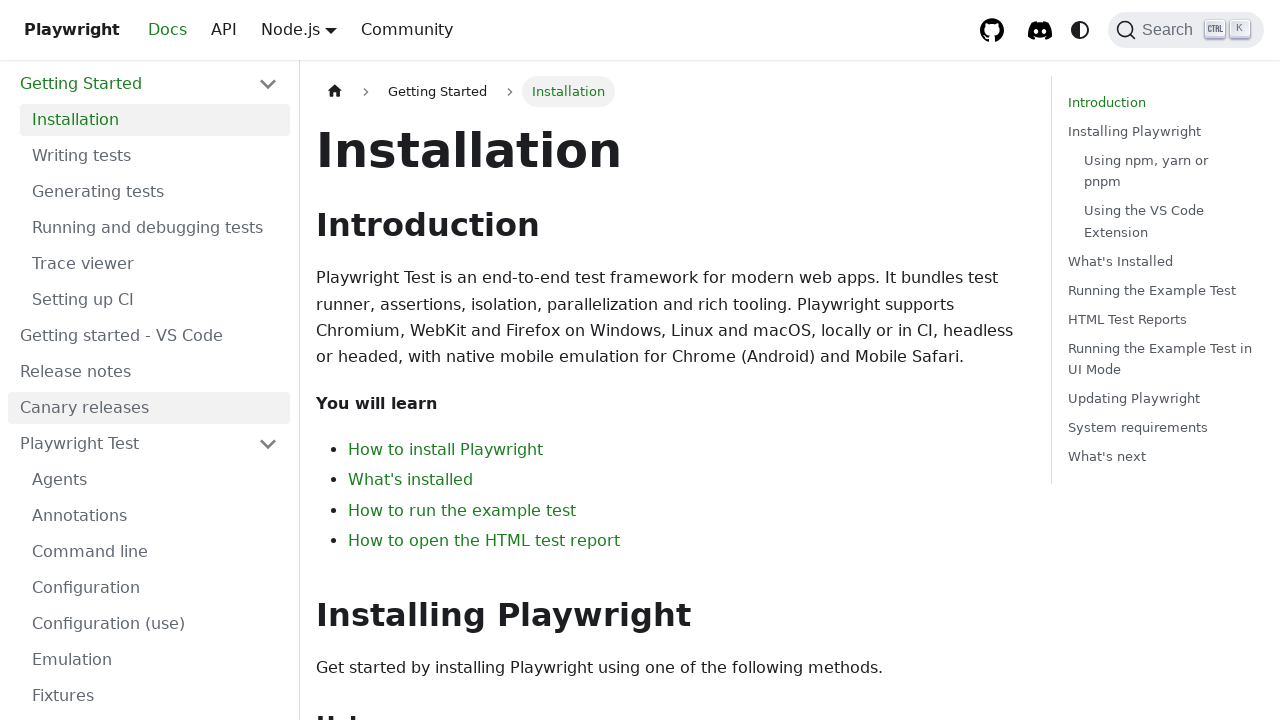

Installation heading is now visible
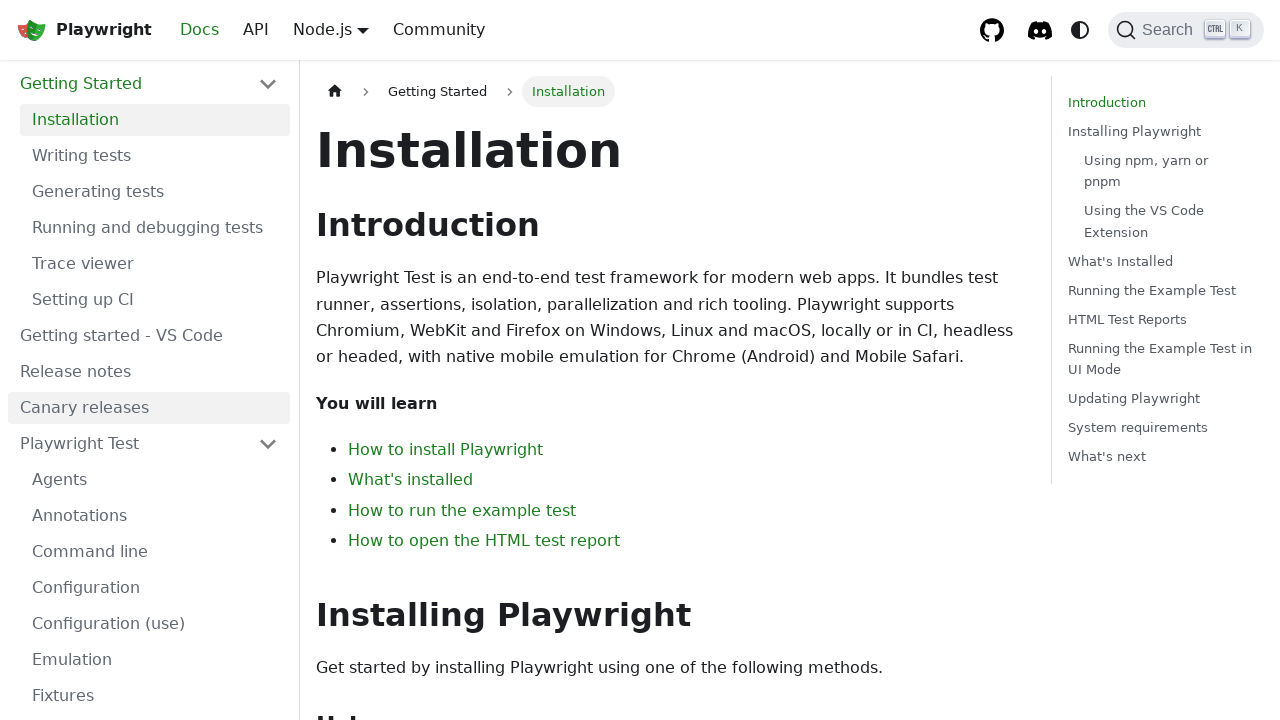

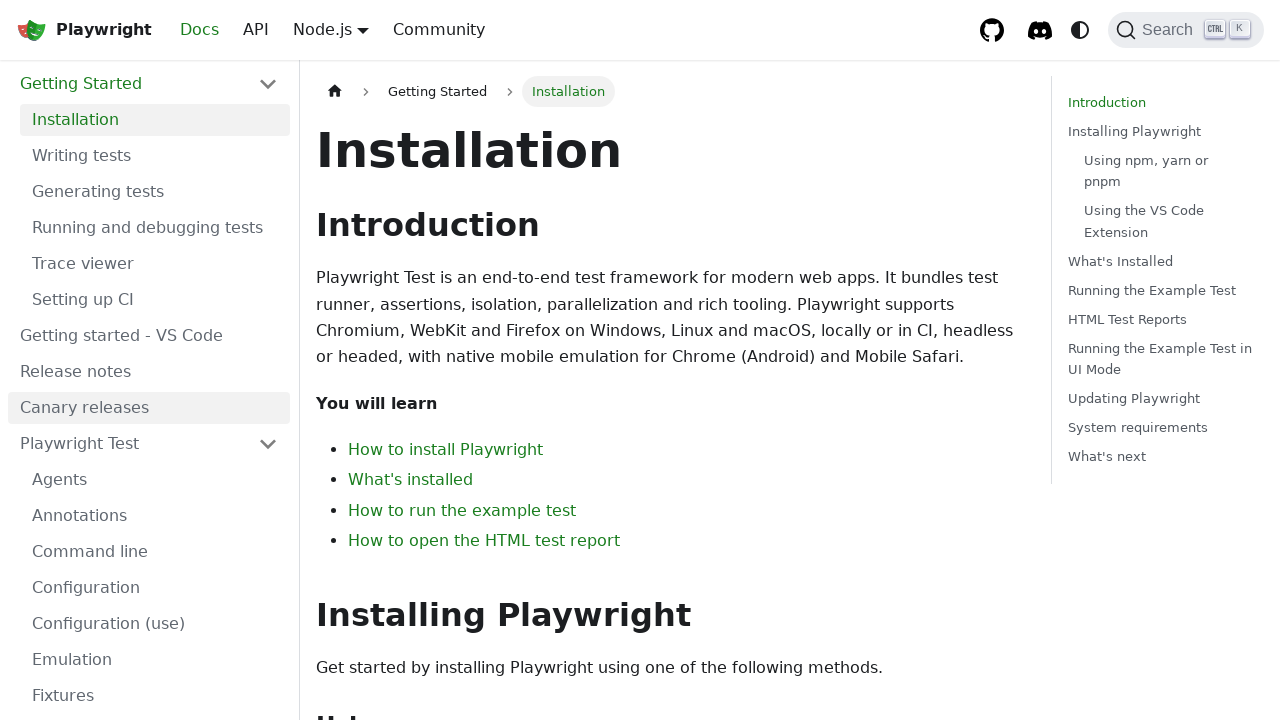